Tests basic form interactions by clicking on checkboxes and a radio button on a practice automation page

Starting URL: https://rahulshettyacademy.com/AutomationPractice/

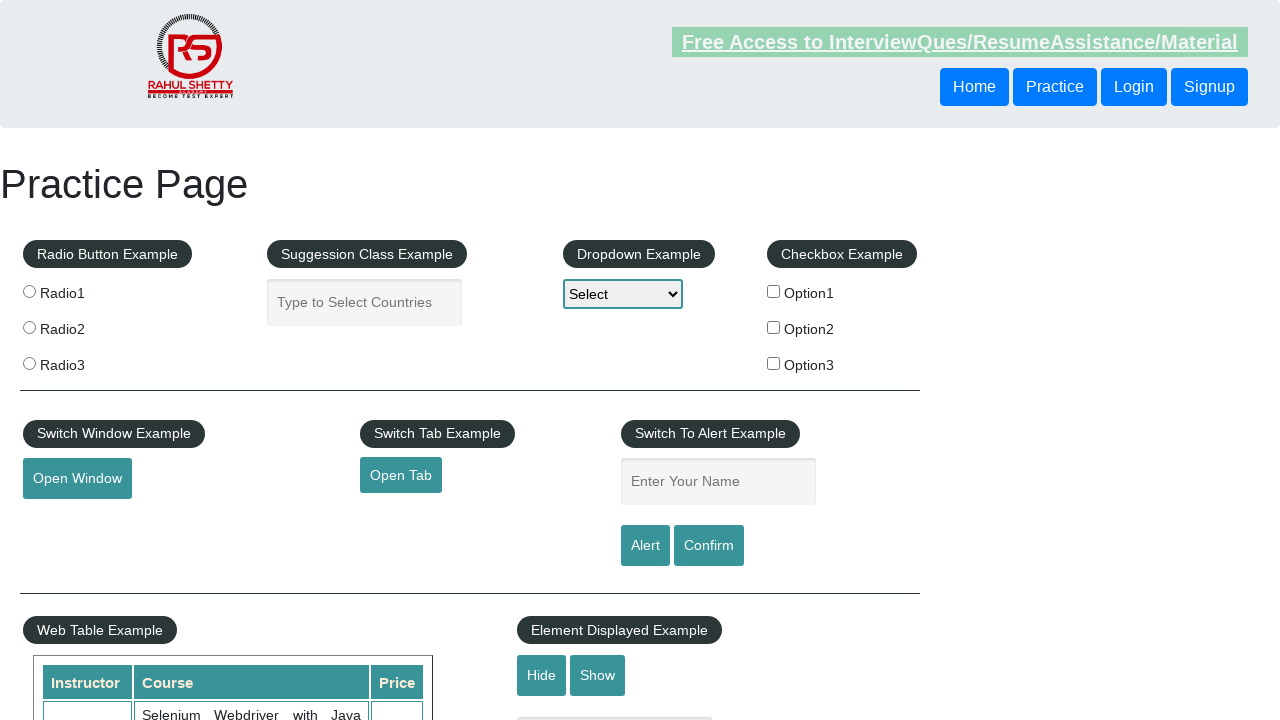

Clicked first checkbox (checkBoxOption1) at (774, 291) on #checkBoxOption1
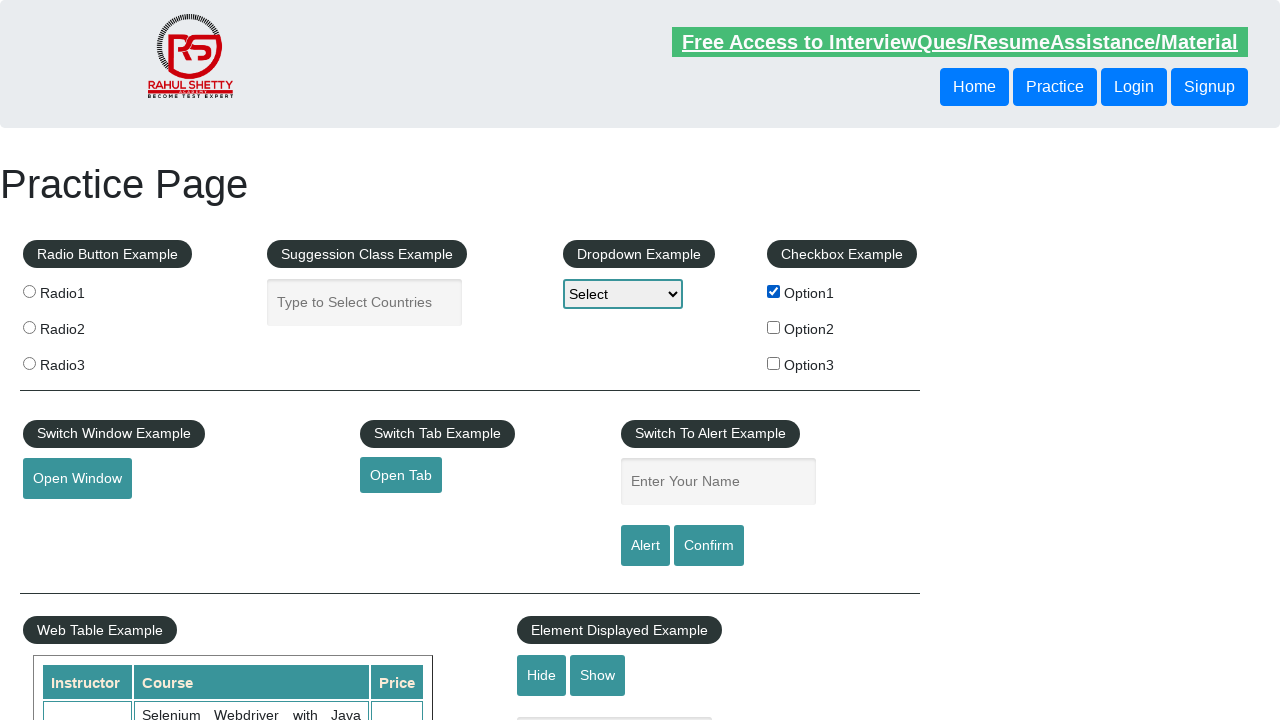

Clicked second checkbox (checkBoxOption2) at (774, 327) on input[name='checkBoxOption2']
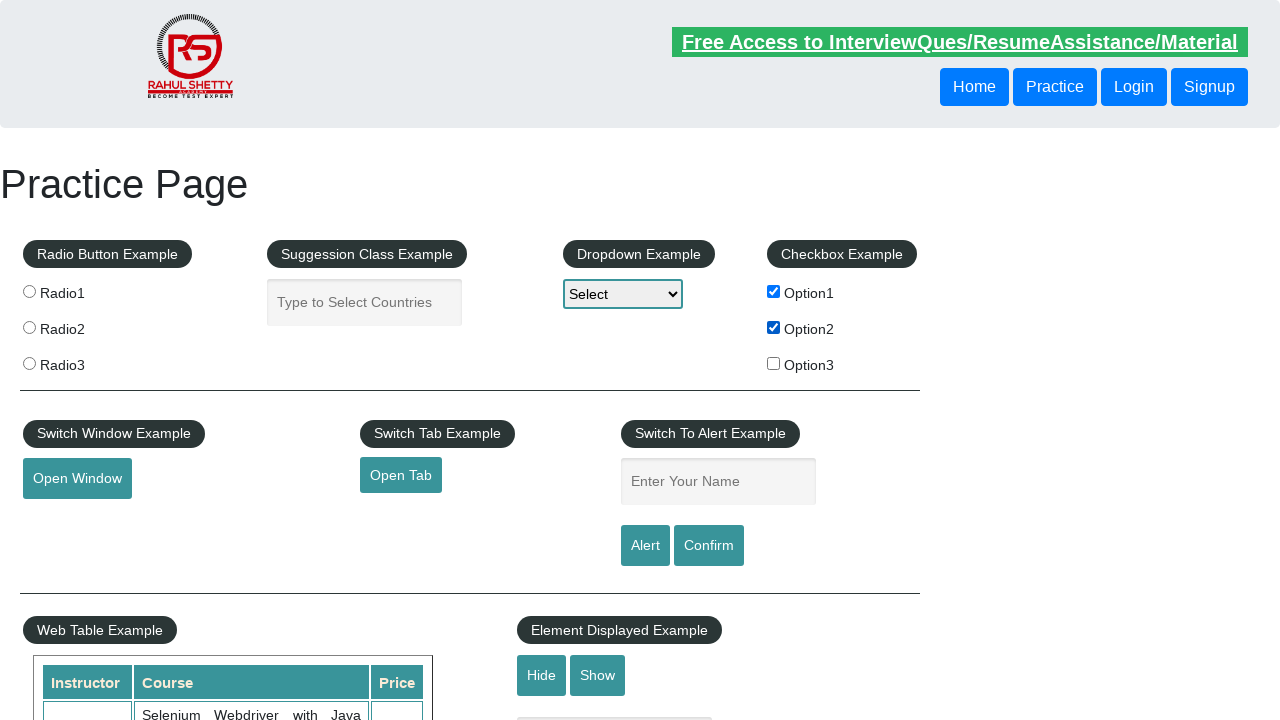

Clicked radio button with value 'radio2' at (29, 327) on input[value='radio2']
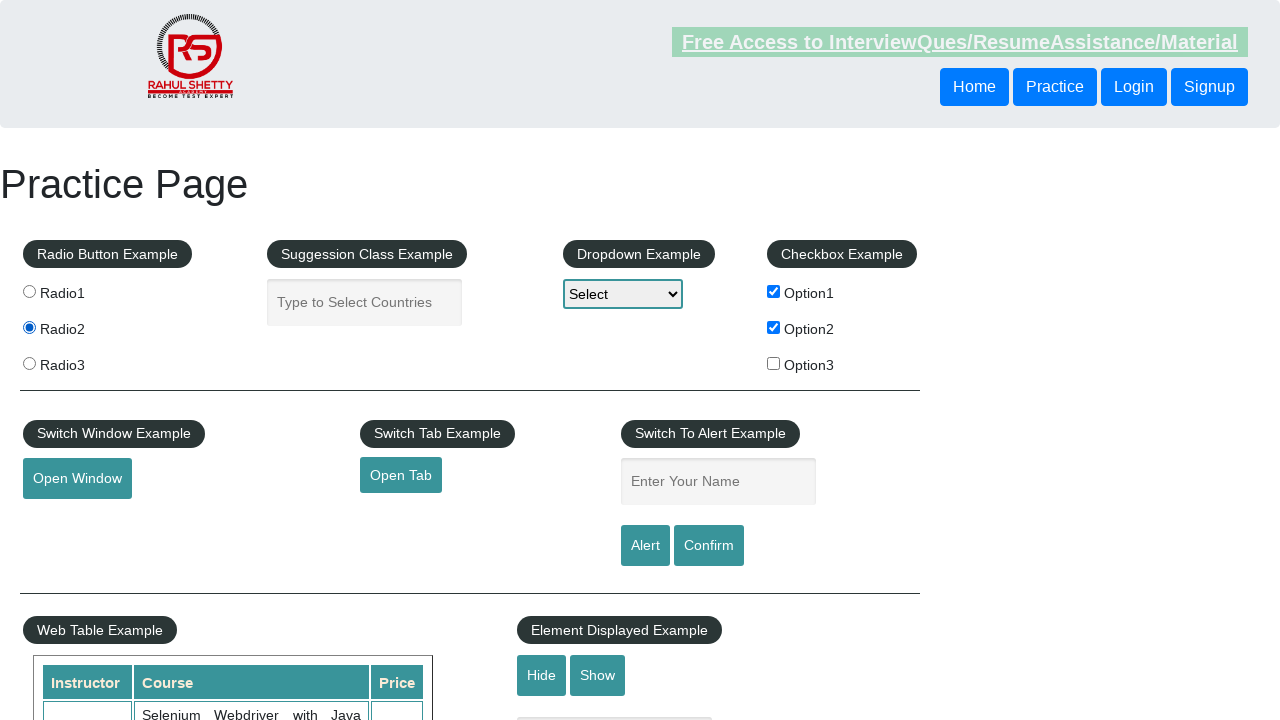

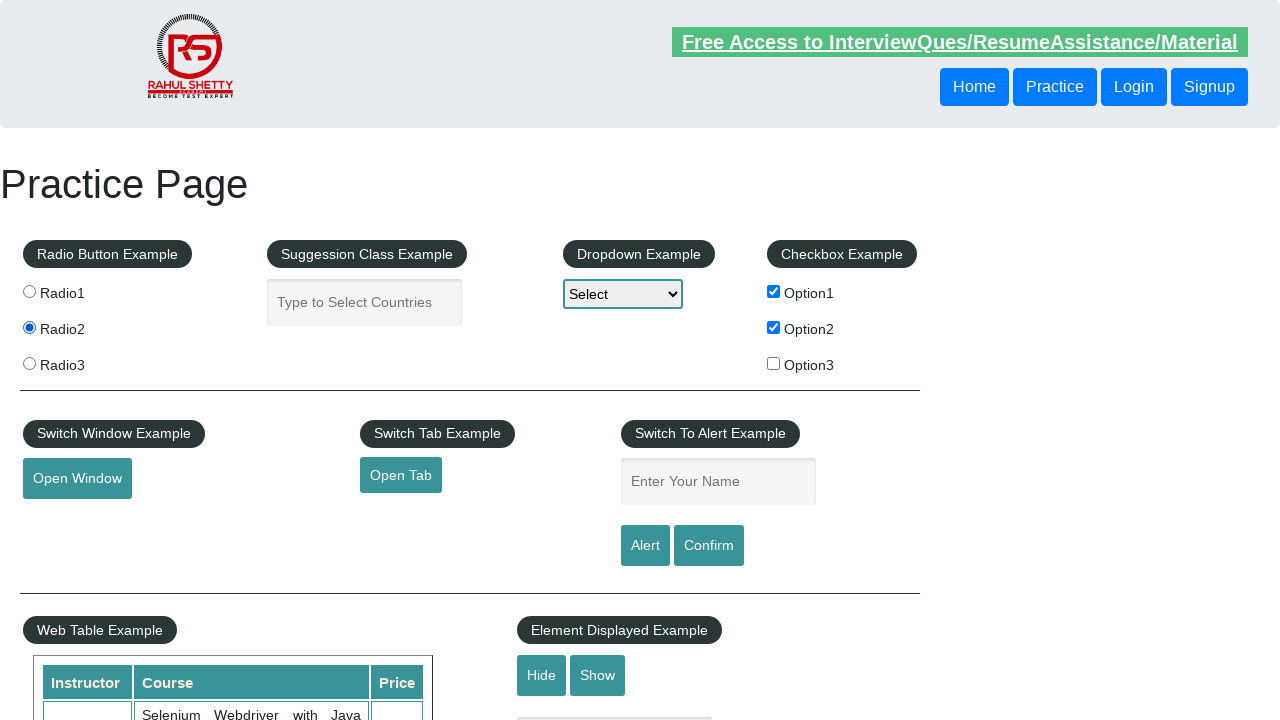